Tests that the 'No' radio button is displayed as disabled

Starting URL: https://demoqa.com/elements

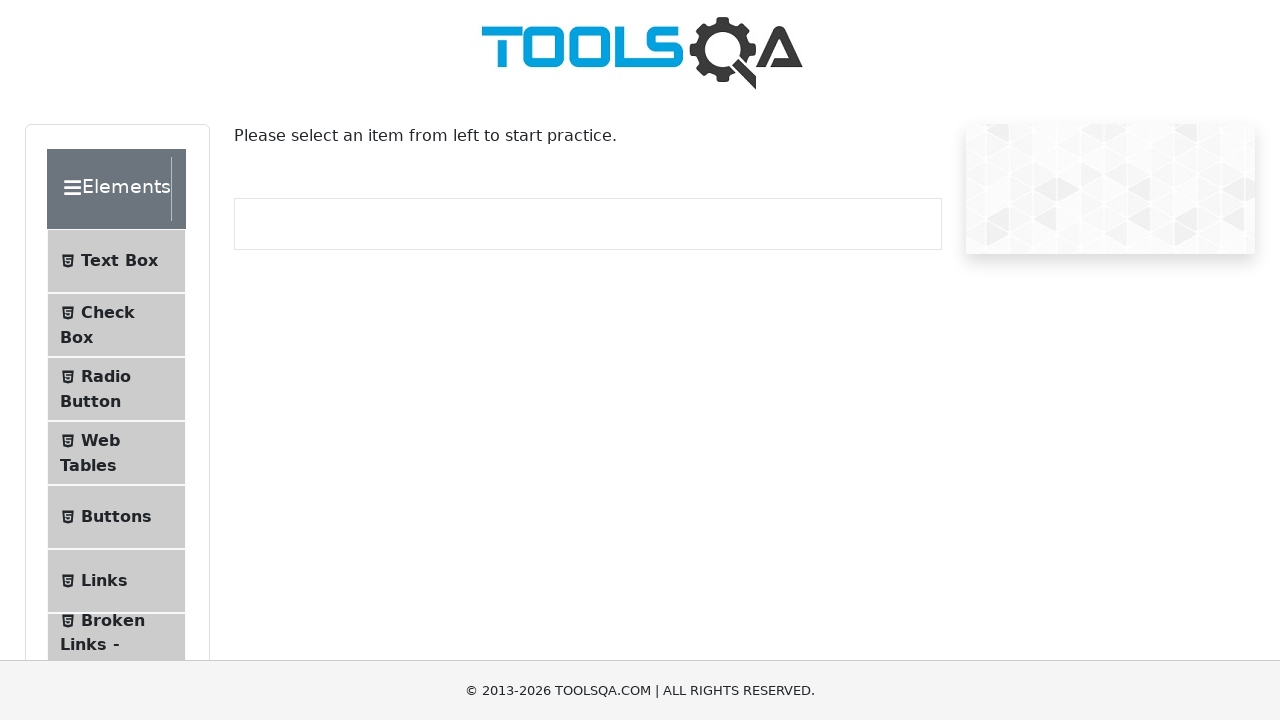

Clicked on Radio Button menu item (#item-2) at (116, 389) on #item-2
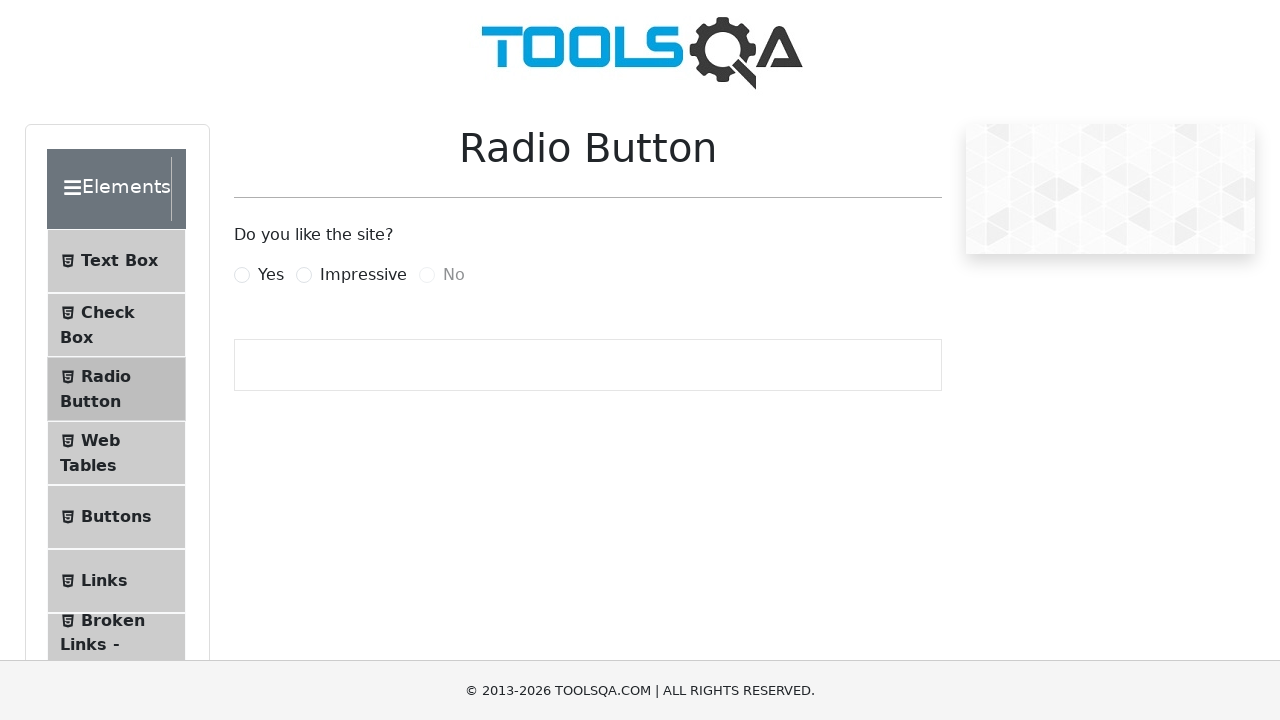

Waited for 'No' radio button label to be present
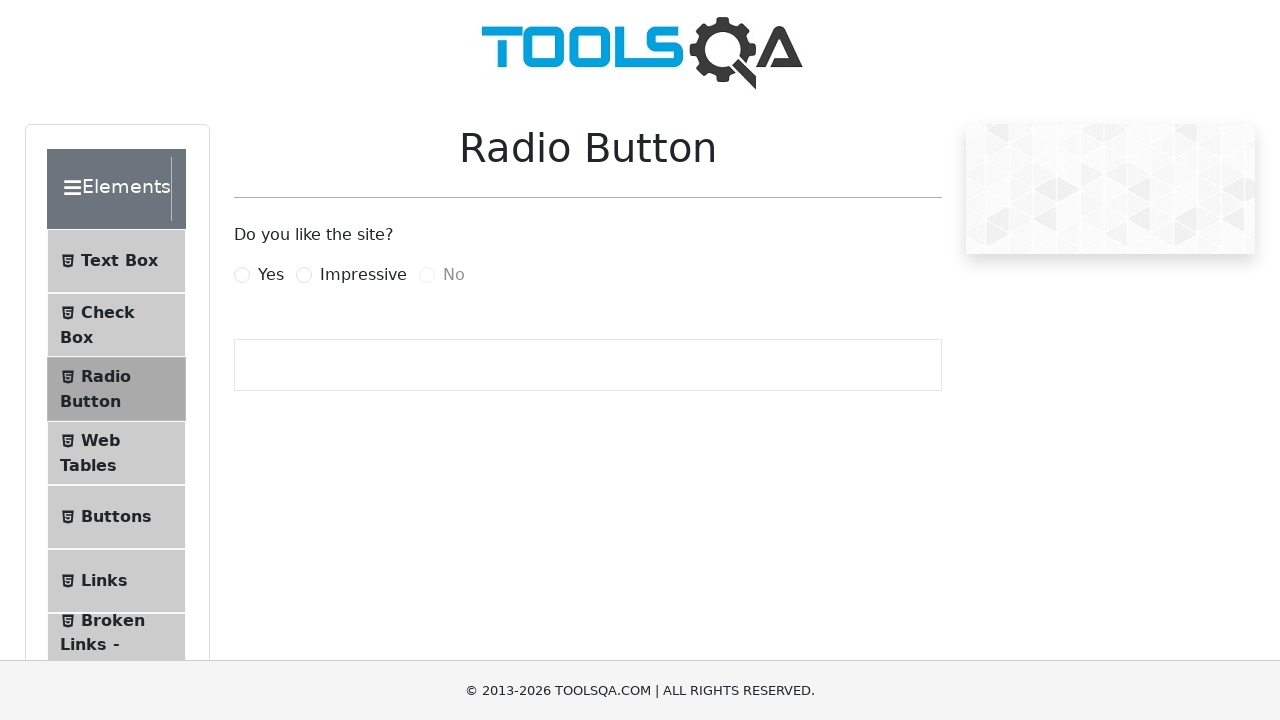

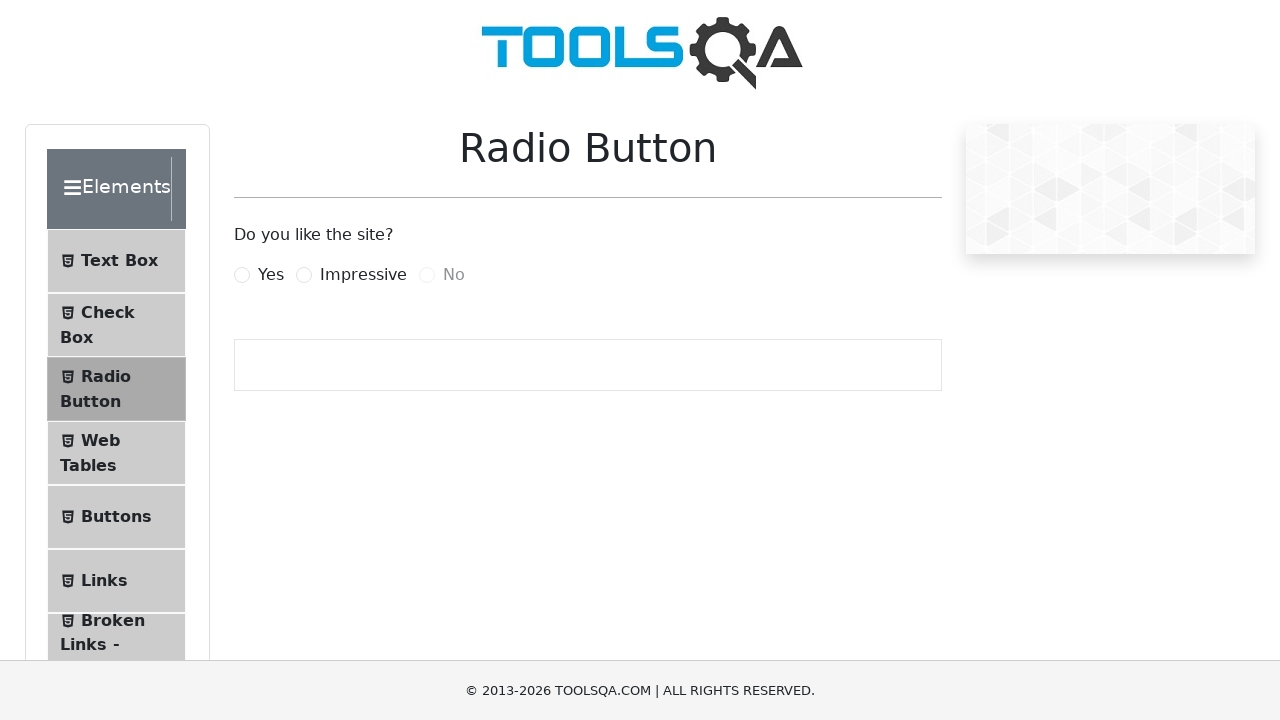